Tests an e-commerce flow by searching for products, adding "Cashews" to the cart, and proceeding through checkout to place an order

Starting URL: https://rahulshettyacademy.com/seleniumPractise/#/

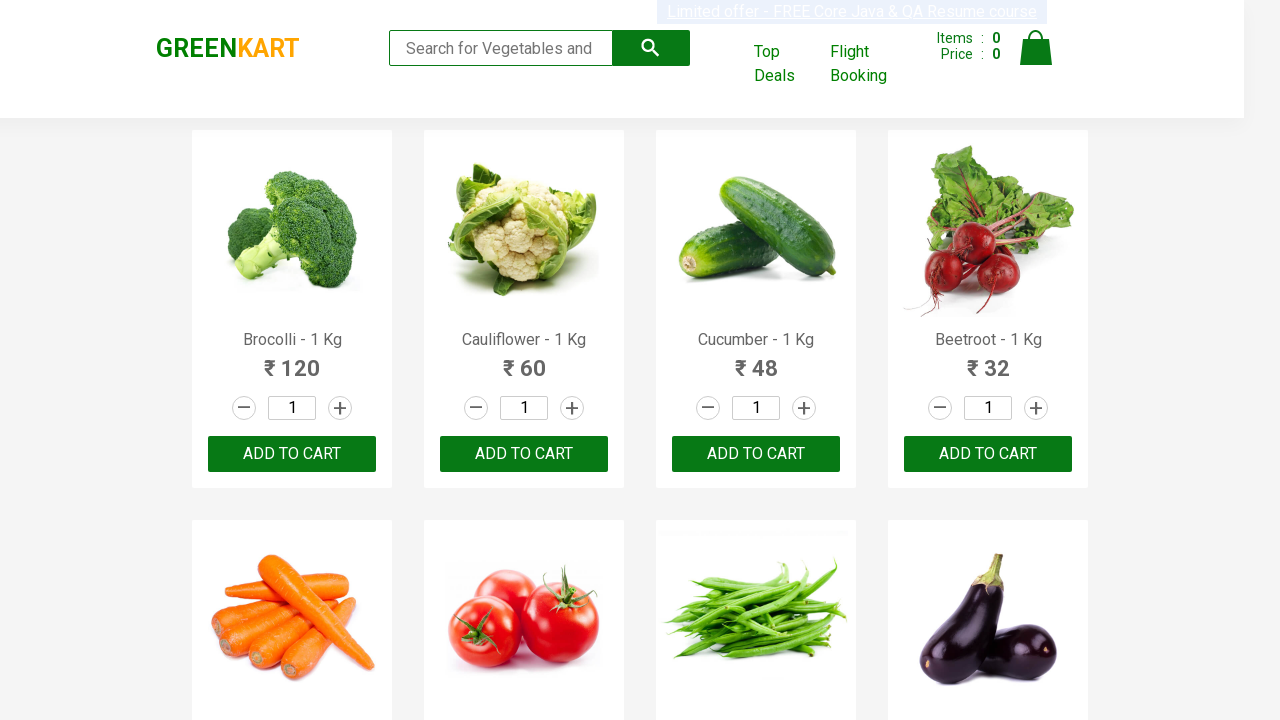

Filled search field with 'ca' to find Cashews on .search-keyword
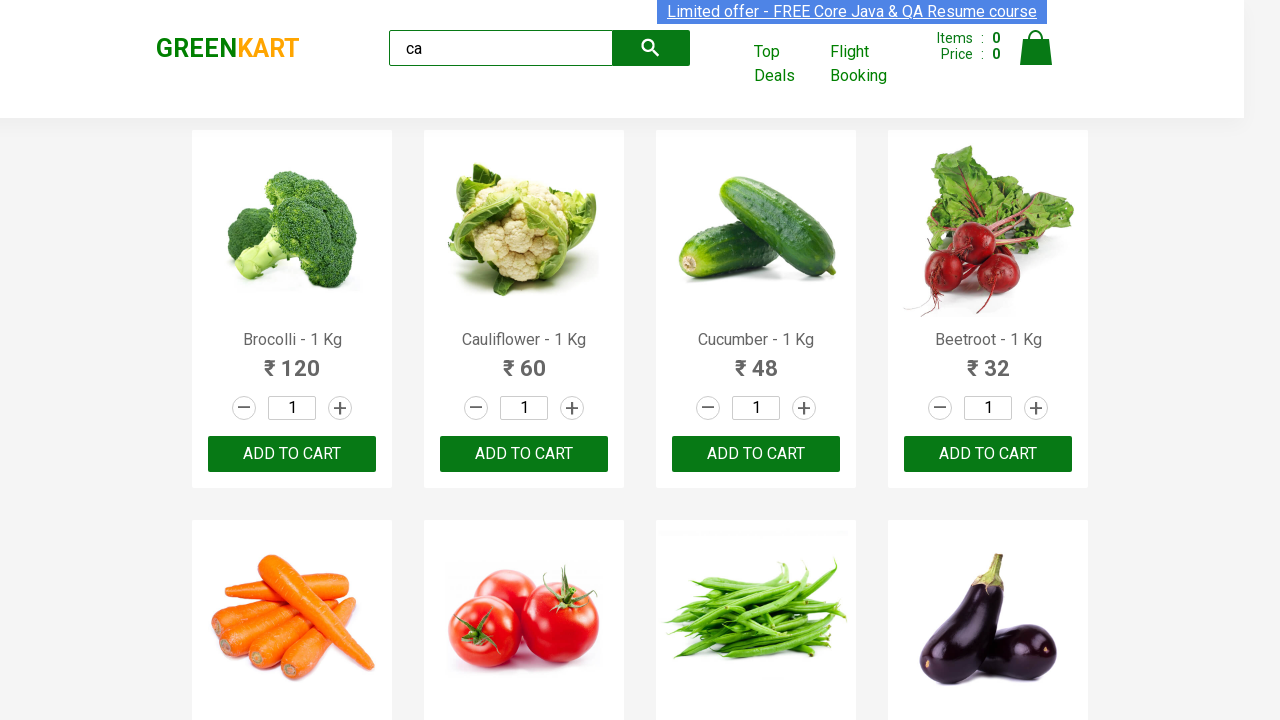

Waited for search results to load
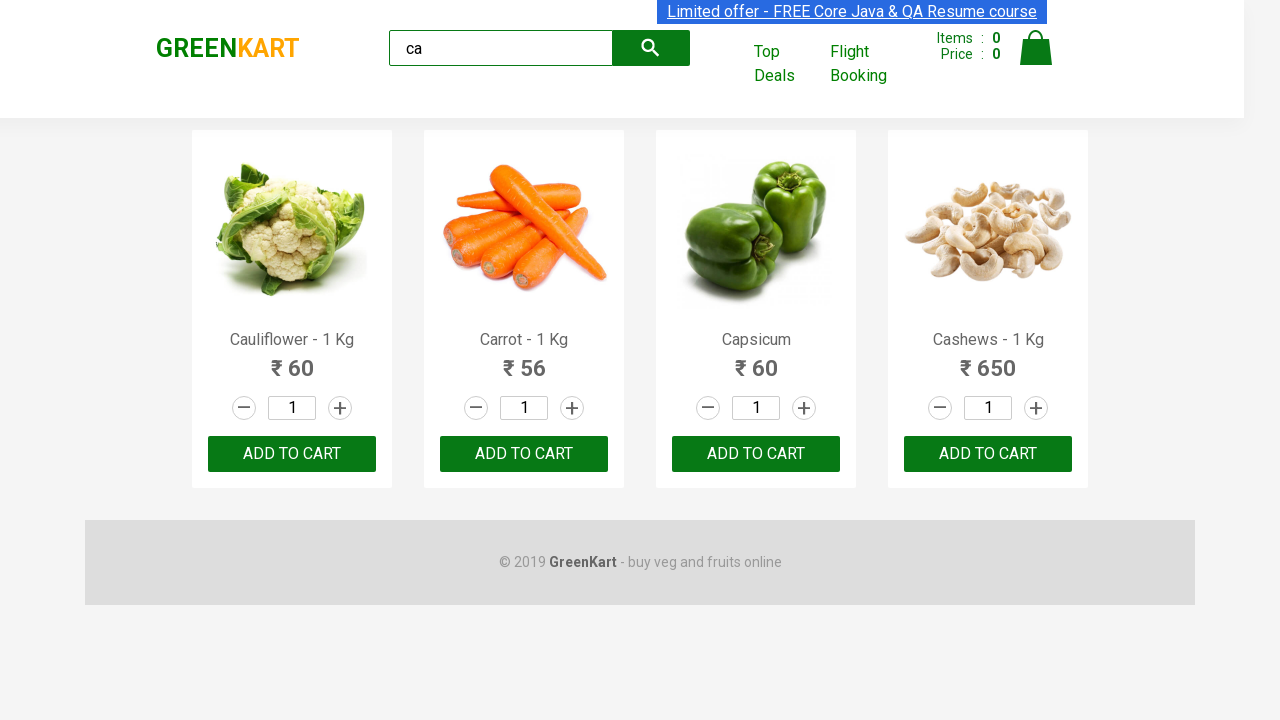

Located all product elements on the page
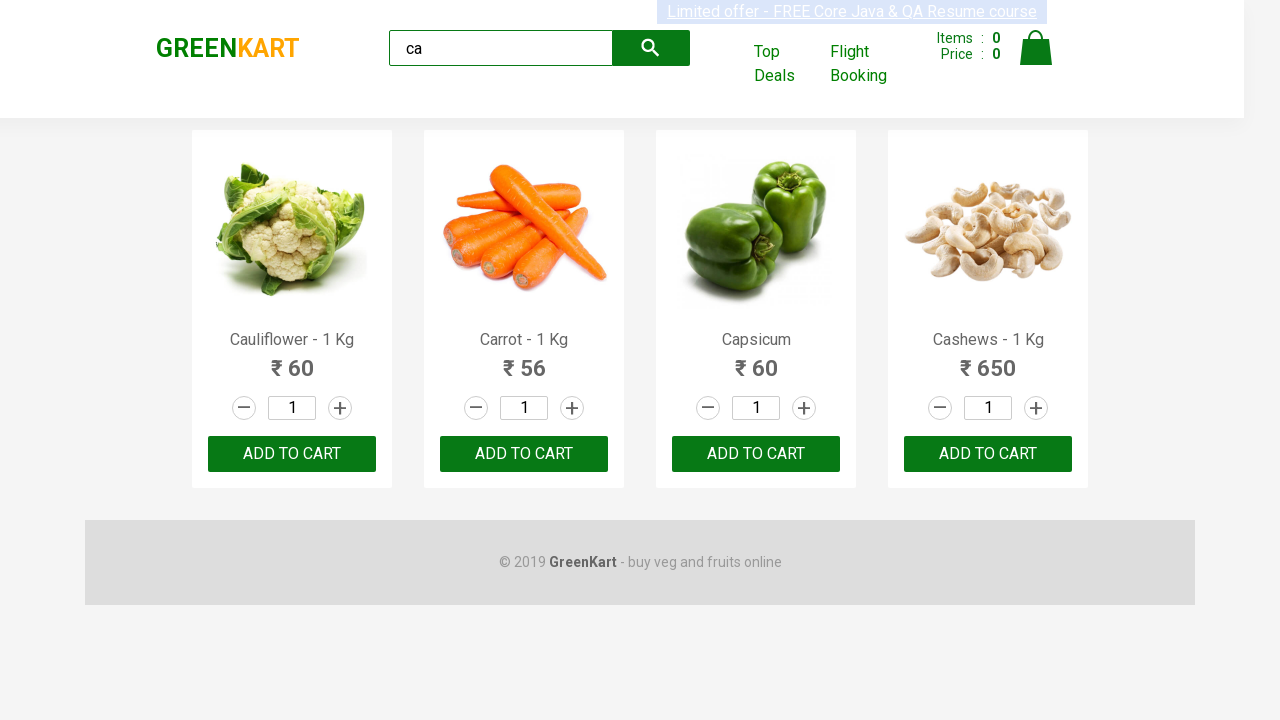

Found Cashews product and clicked Add to Cart button at (988, 454) on .products .product >> nth=3 >> button
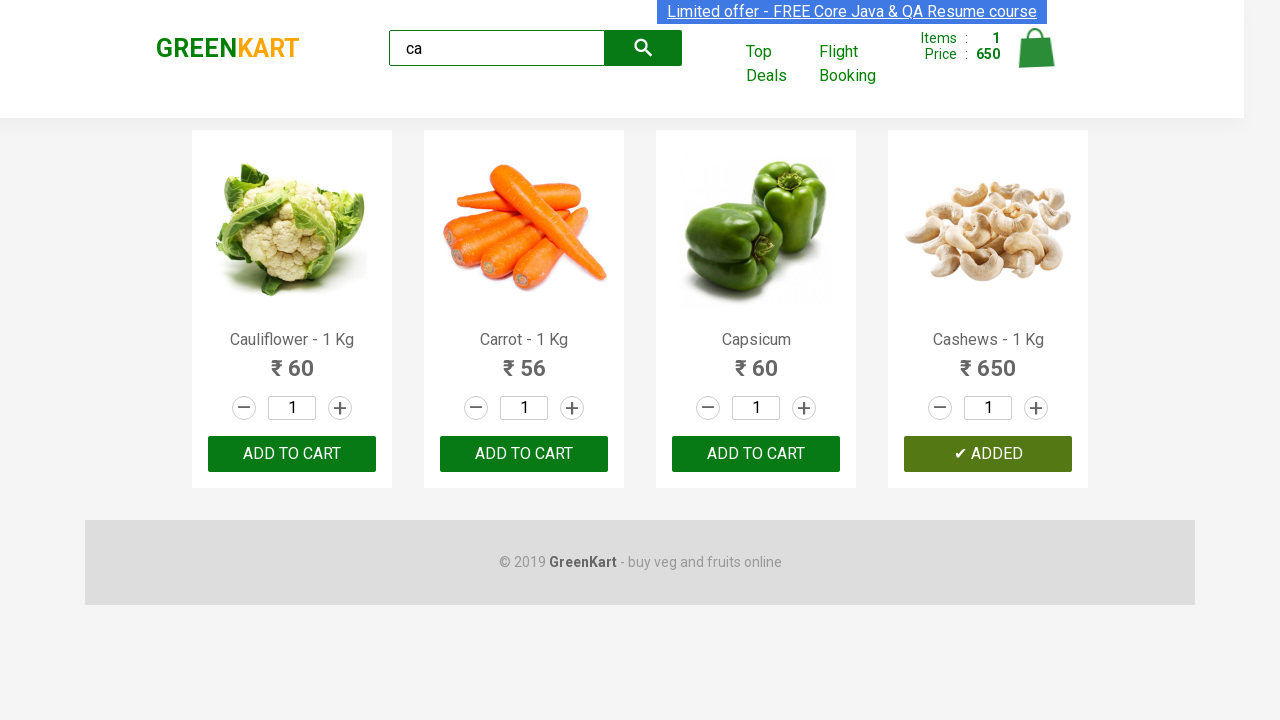

Clicked cart icon to open shopping cart at (1036, 48) on .cart-icon > img
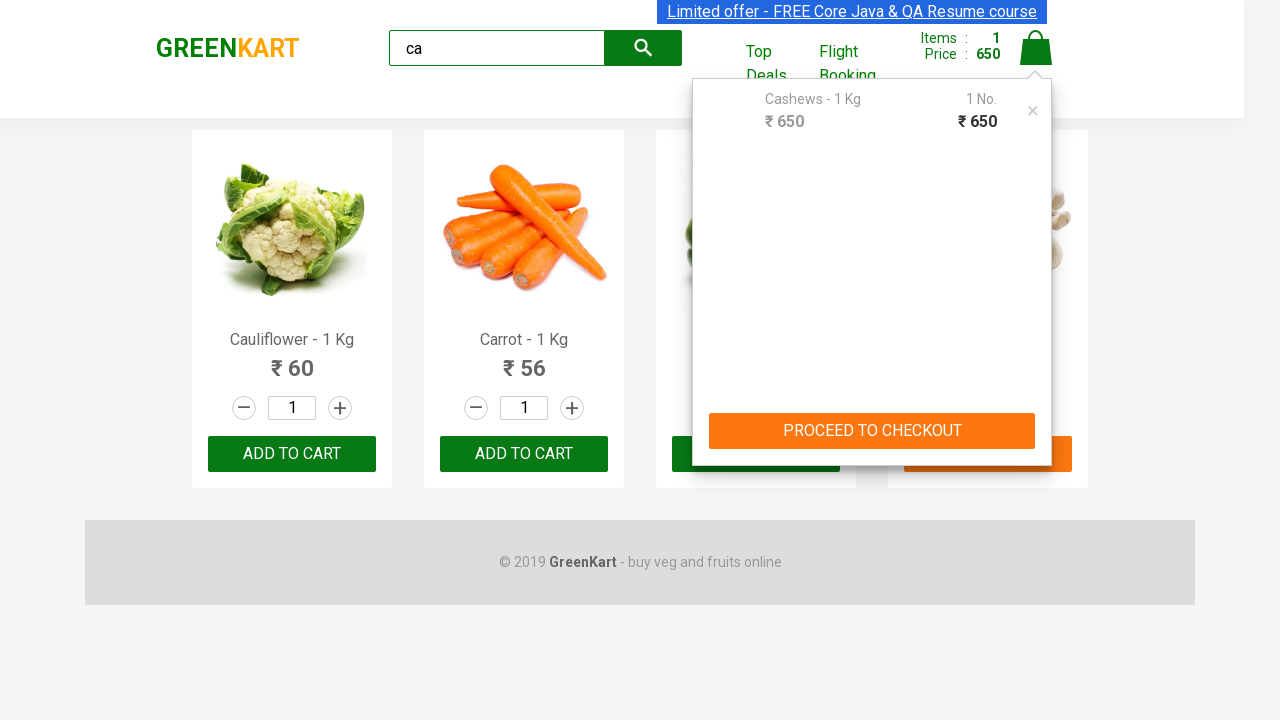

Waited for cart page to load
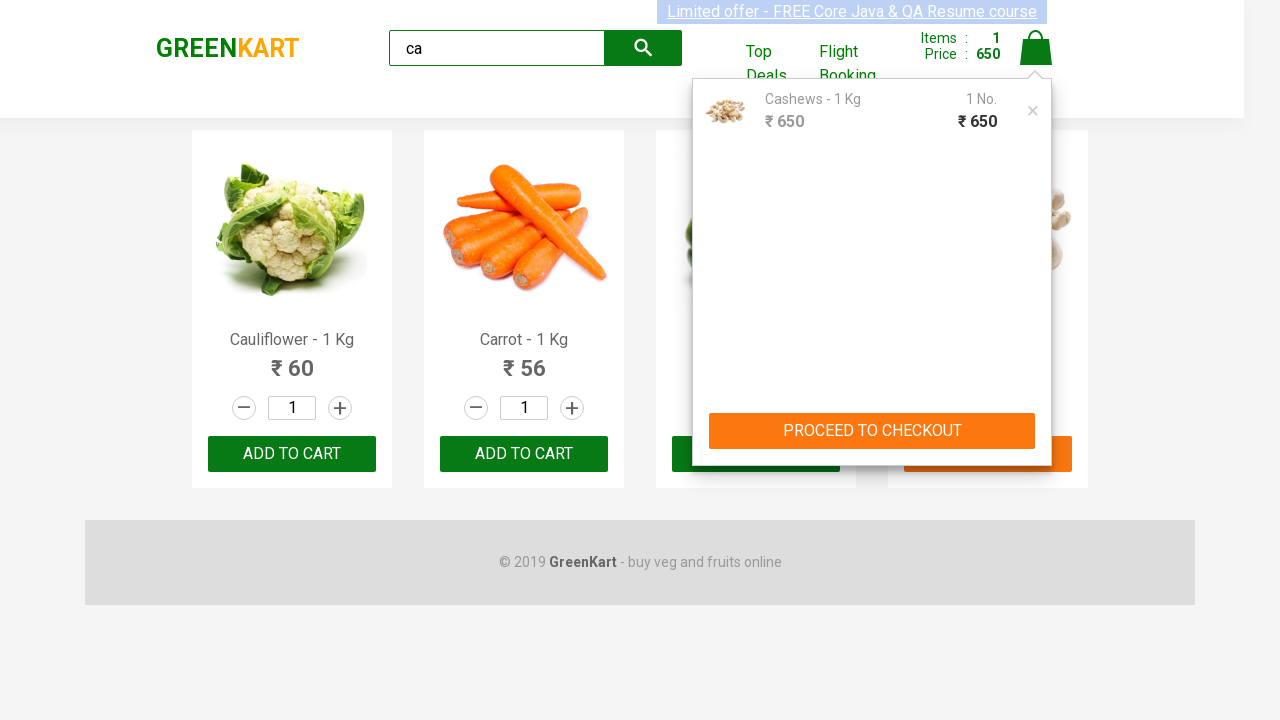

Clicked 'PROCEED TO CHECKOUT' button at (872, 431) on text=PROCEED TO CHECKOUT
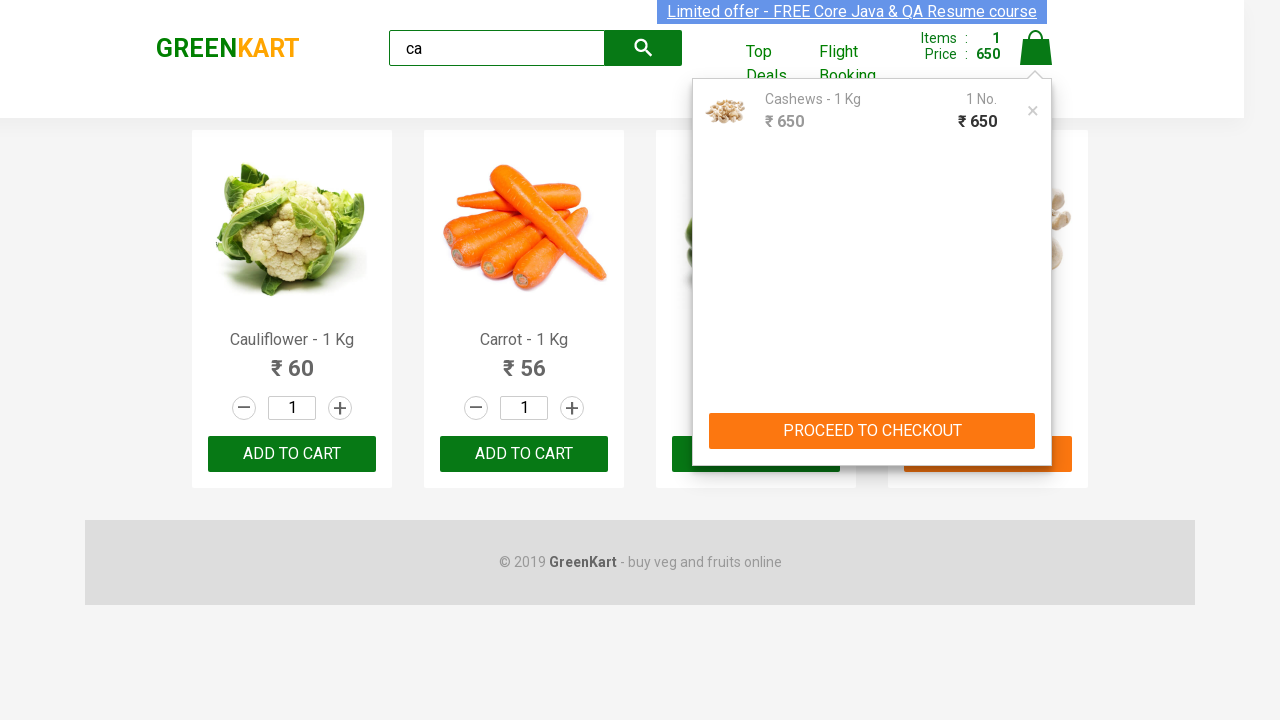

Waited for checkout page to load
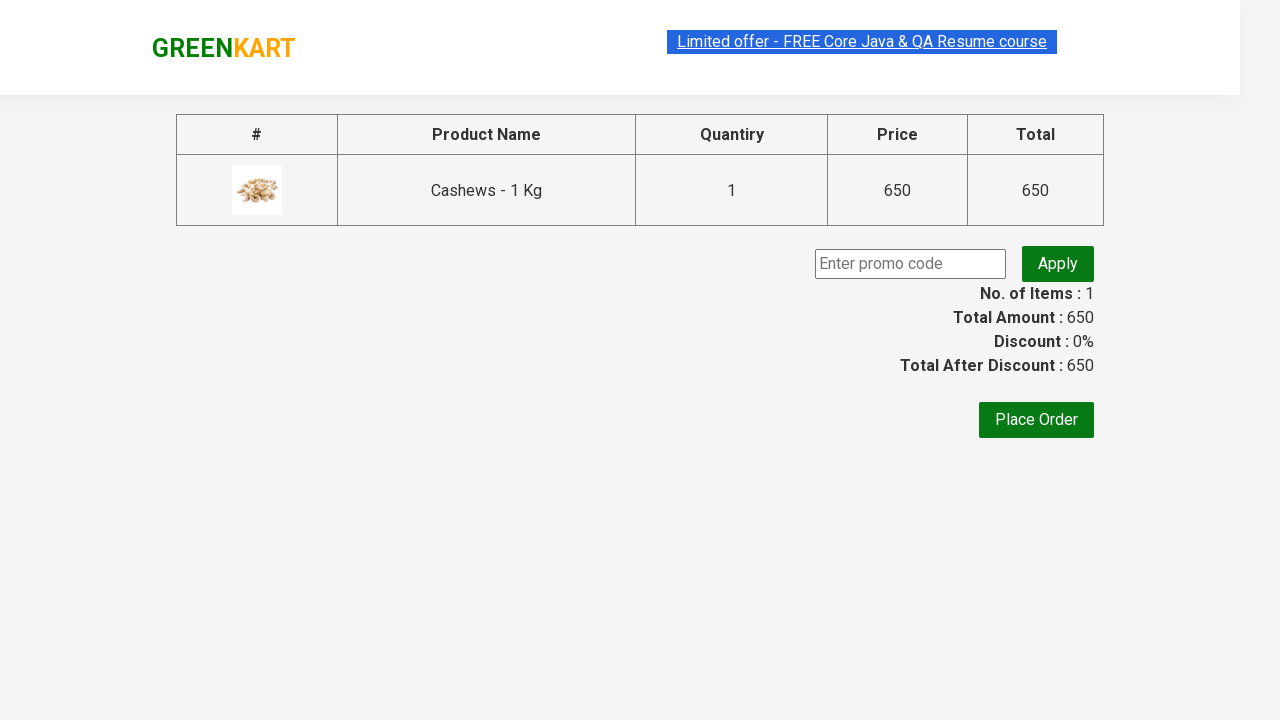

Clicked 'Place Order' button to complete purchase at (1036, 420) on text=Place Order
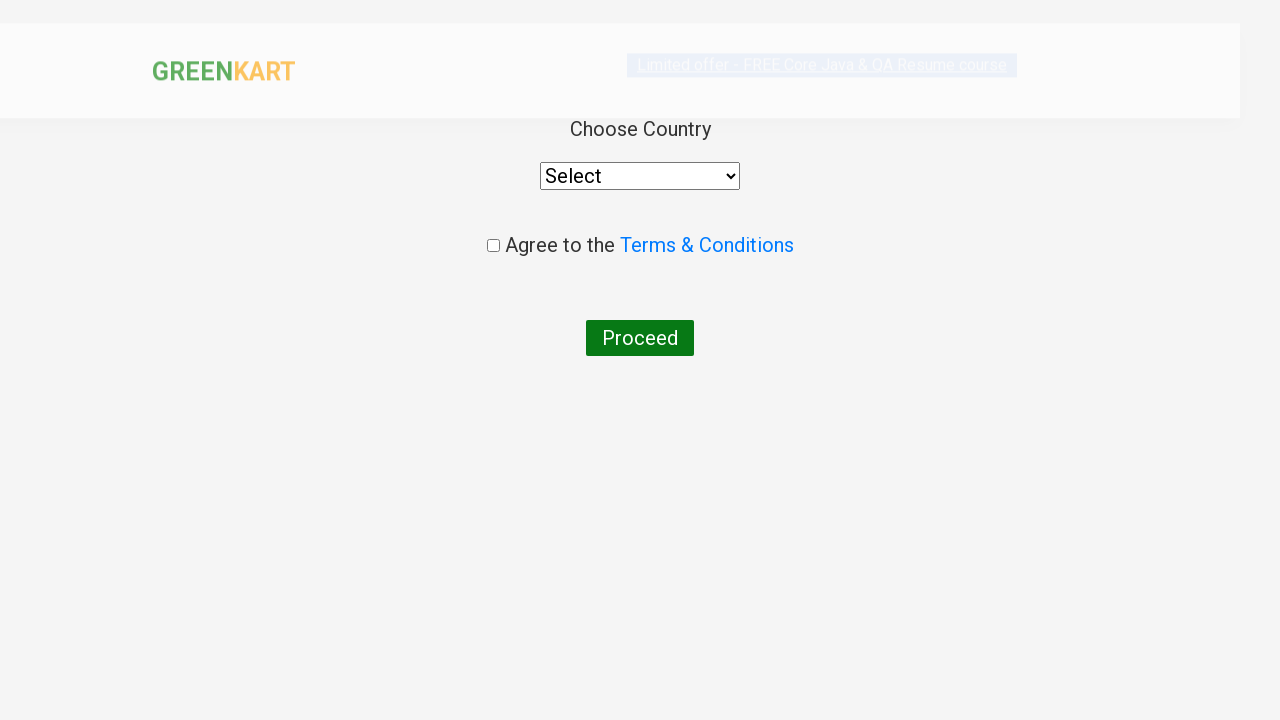

Waited for order confirmation page to load
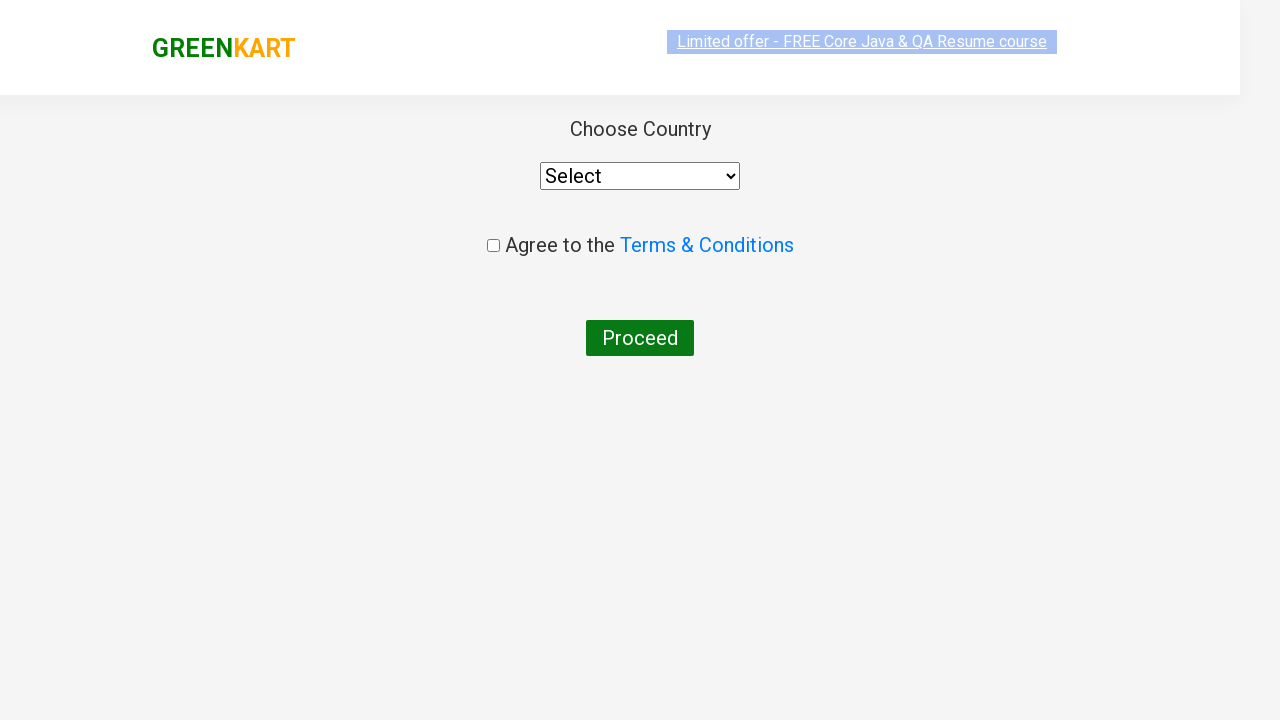

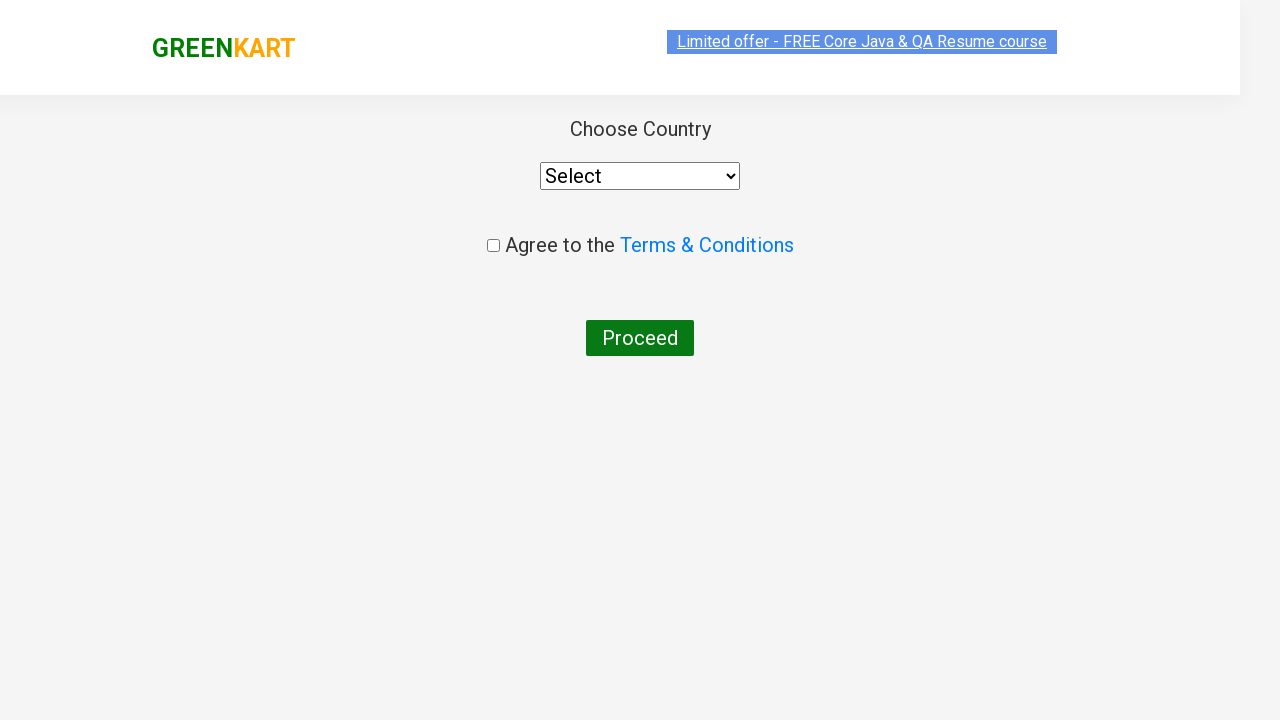